Tests a form submission on an Angular practice page by filling in name, email, selecting dropdown options, checking a checkbox, and verifying success message

Starting URL: https://rahulshettyacademy.com/angularpractice/

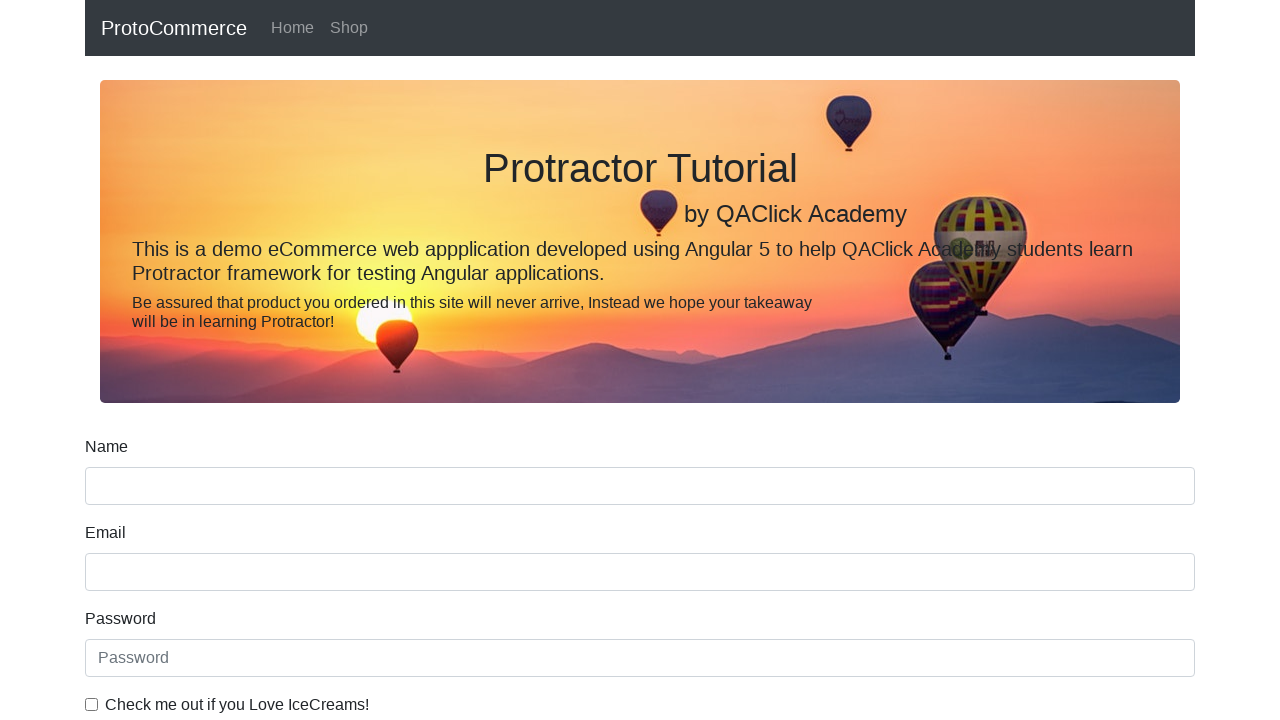

Filled name field with 'mahi' on input[name='name']
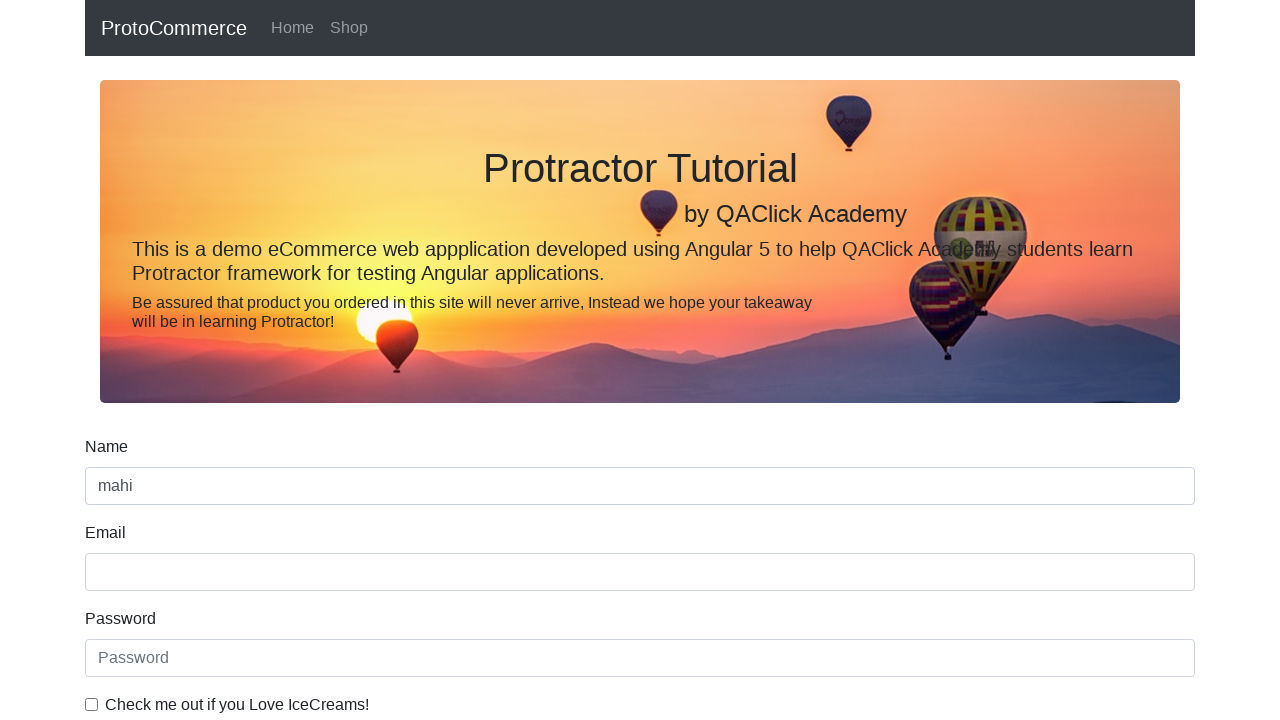

Checked the checkbox at (92, 704) on #exampleCheck1
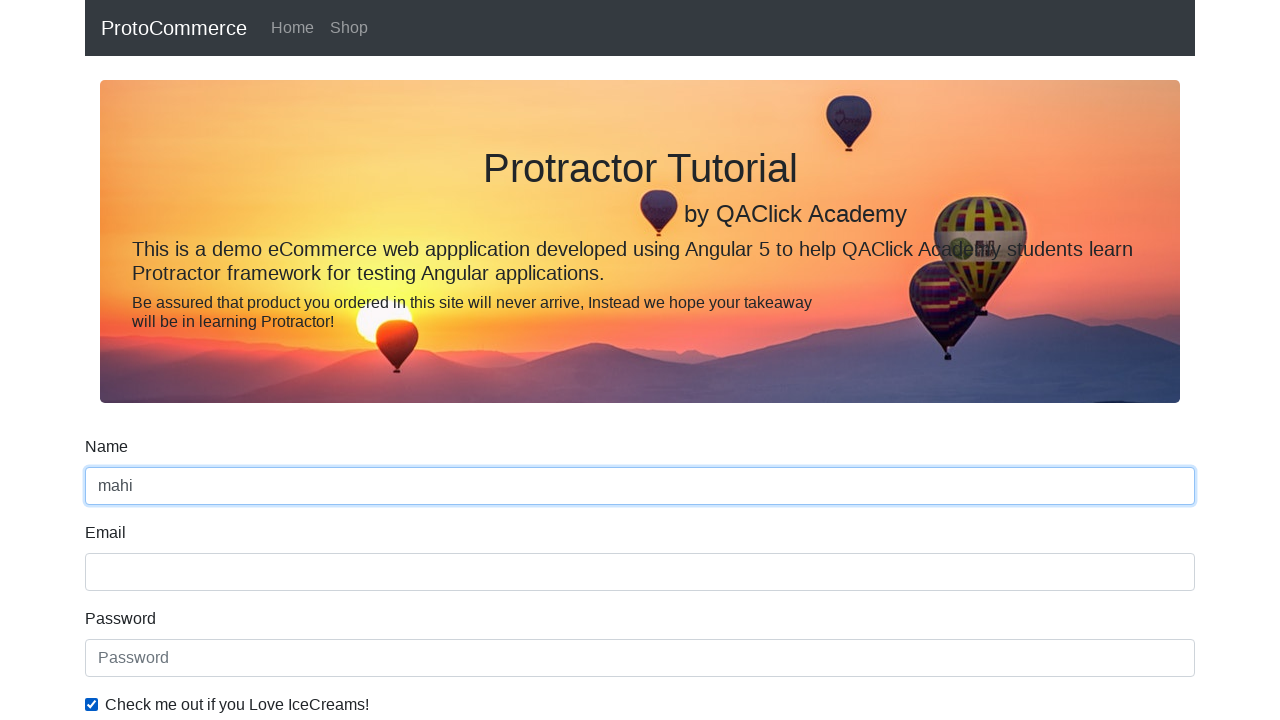

Selected 'Female' from dropdown on #exampleFormControlSelect1
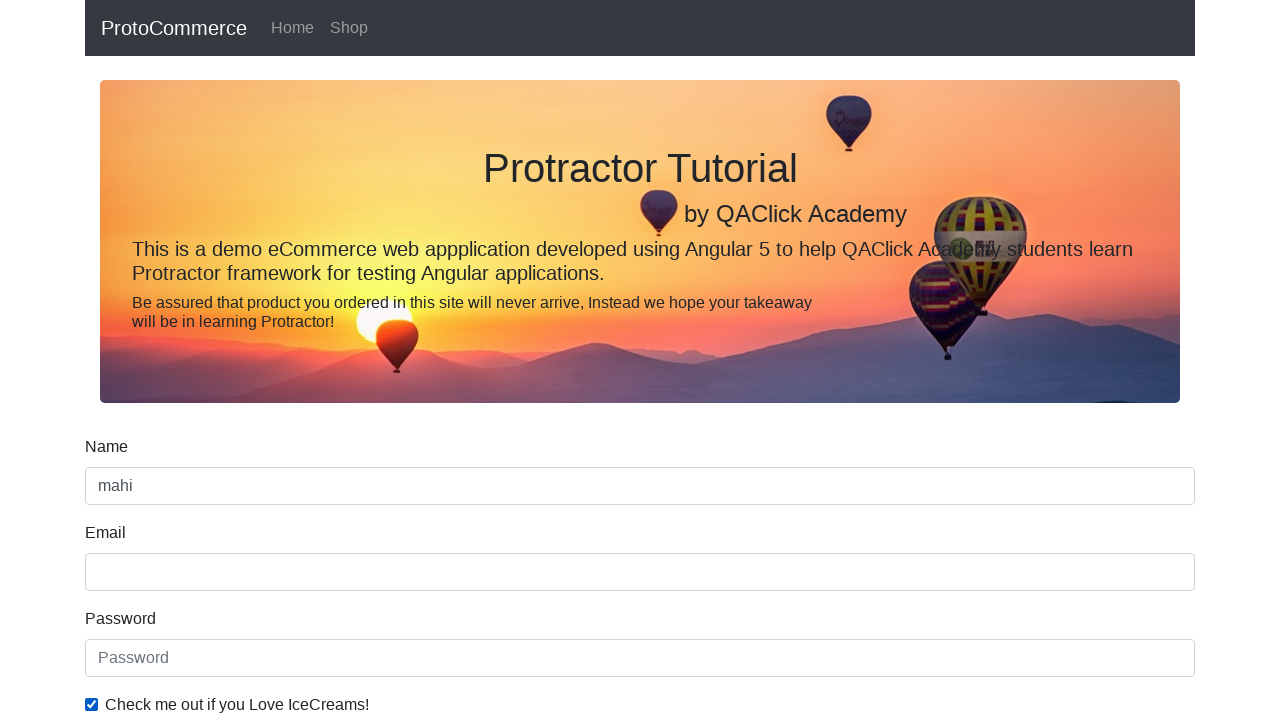

Selected dropdown option at index 0 (Male) on #exampleFormControlSelect1
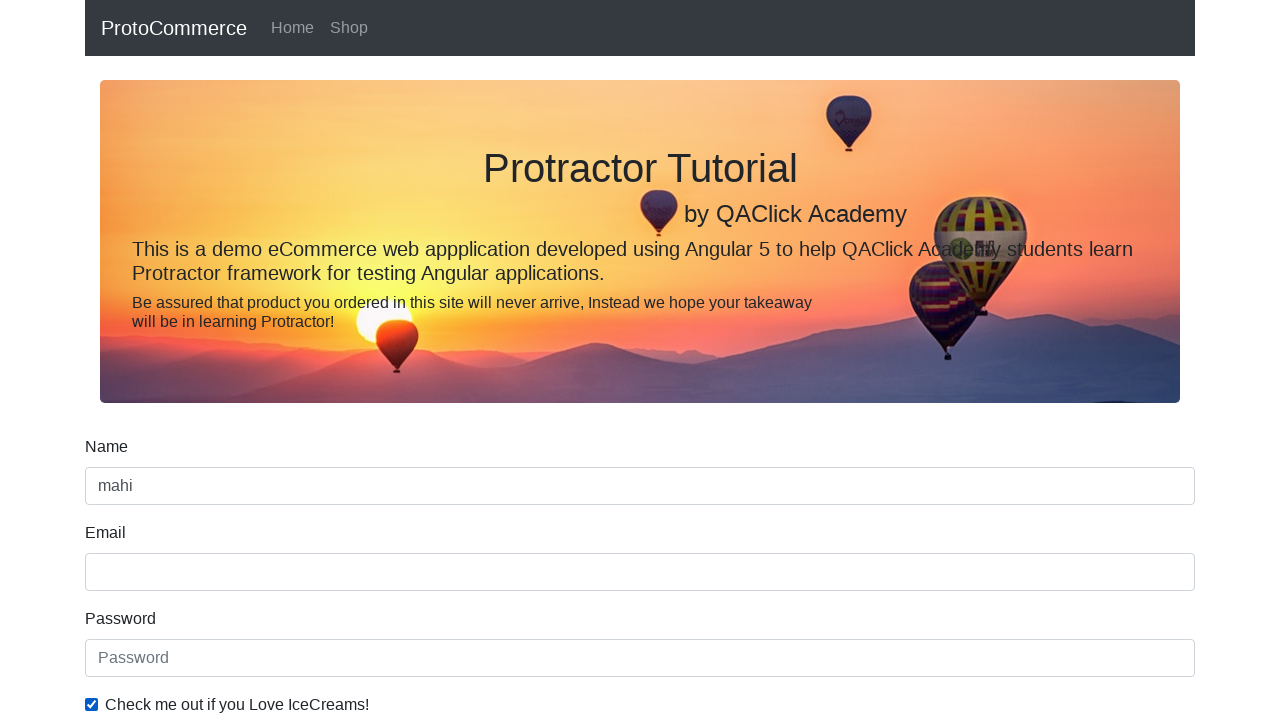

Filled email field with 'mhnr@gmail.com' on input[name='email']
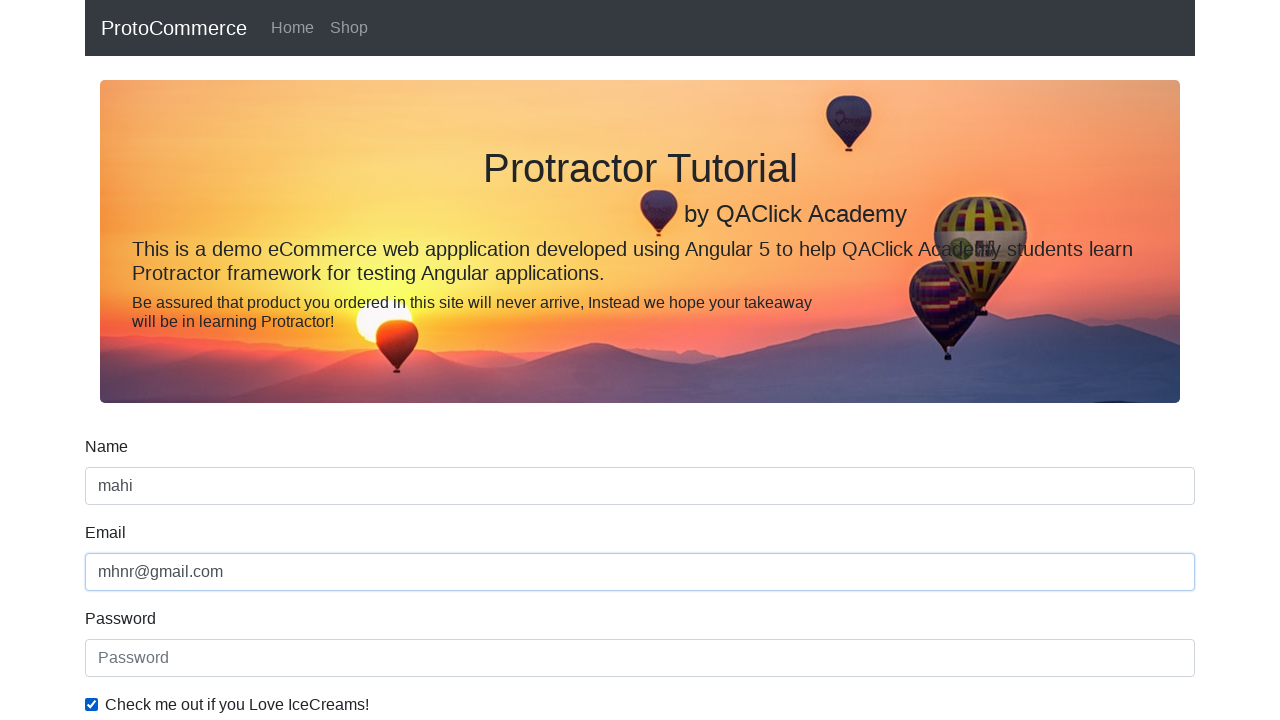

Clicked submit button to submit the form at (123, 491) on xpath=//input[@type='submit']
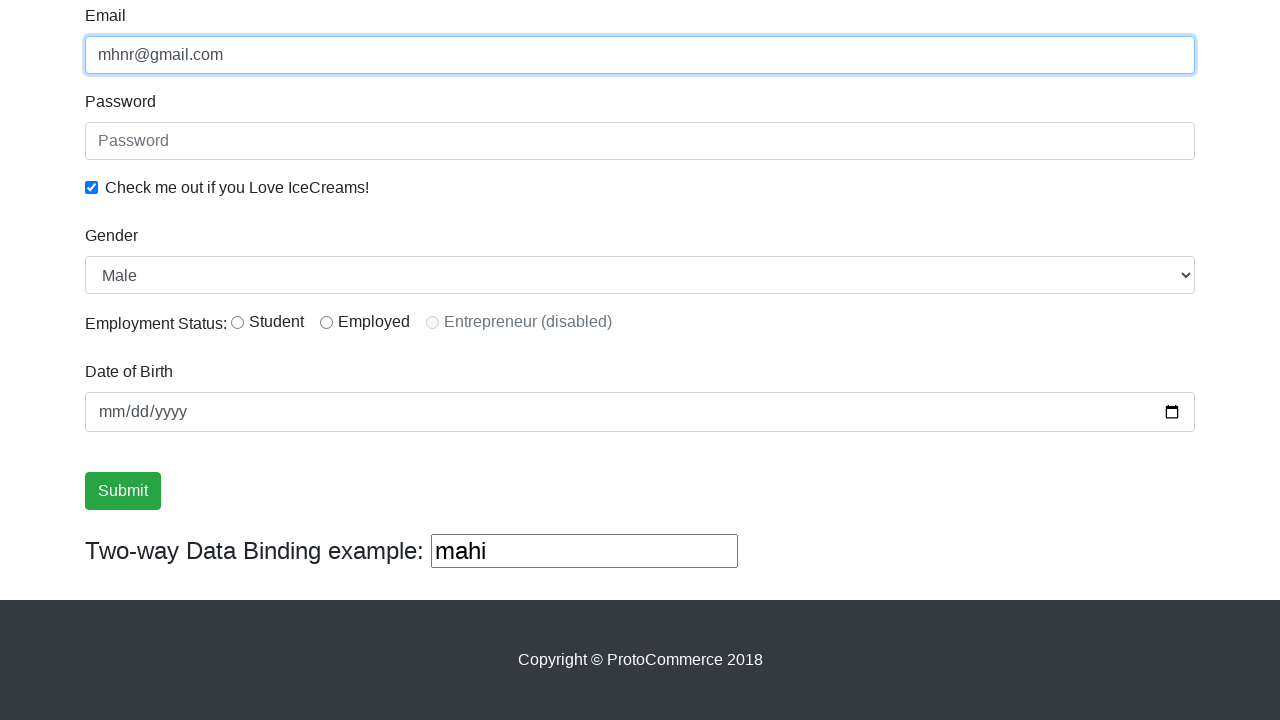

Success message element loaded
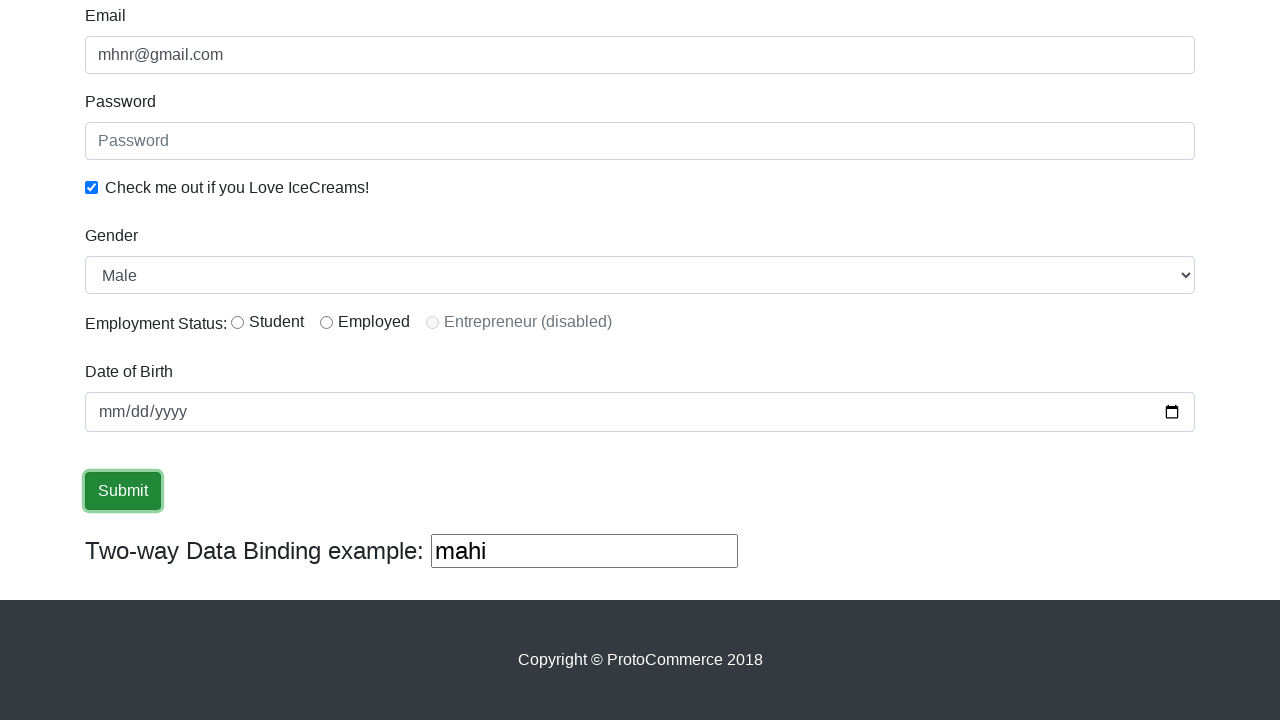

Verified success message contains 'success'
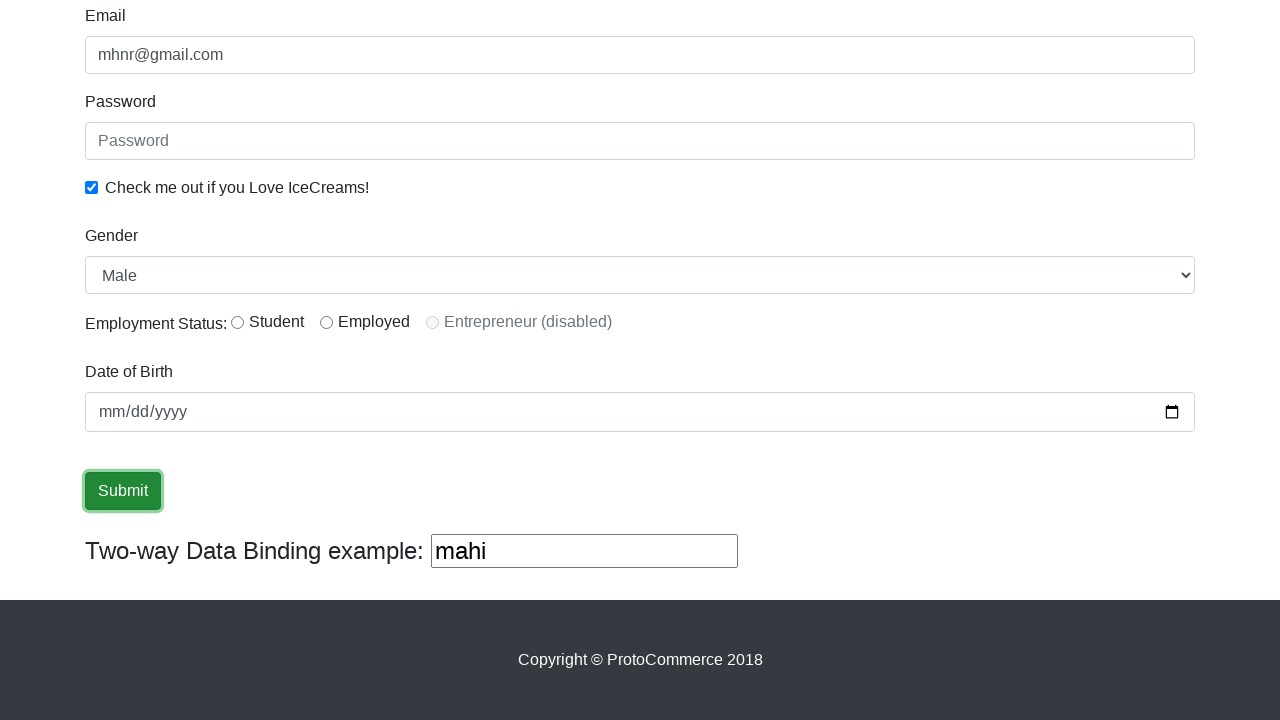

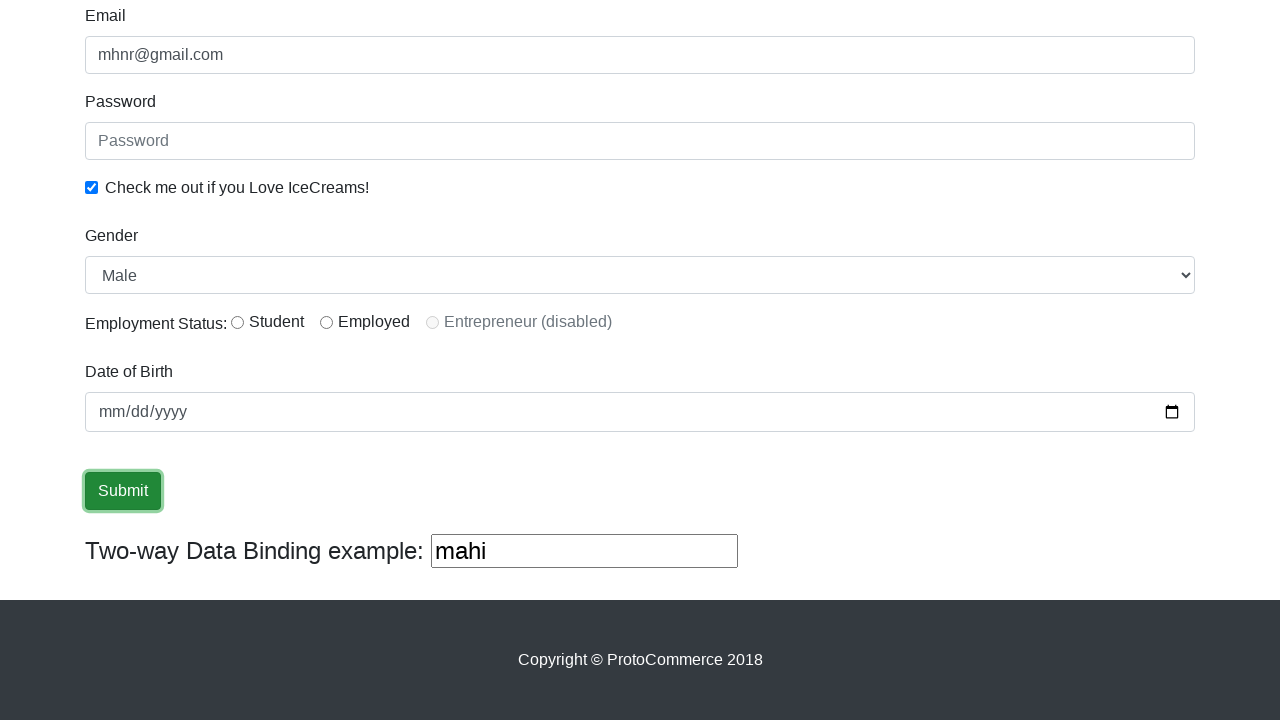